Tests hover functionality by moving mouse over the first user avatar image and verifying the hidden user name becomes visible

Starting URL: http://the-internet.herokuapp.com/hovers

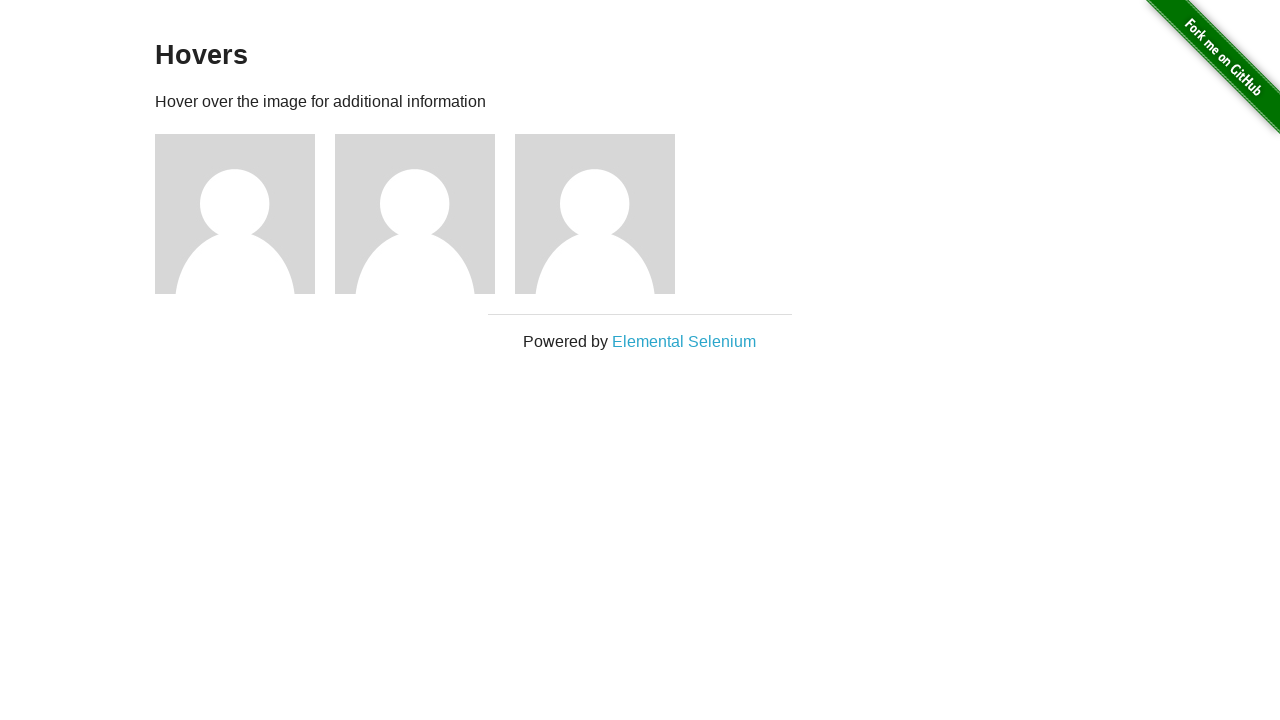

Located the first user's avatar image
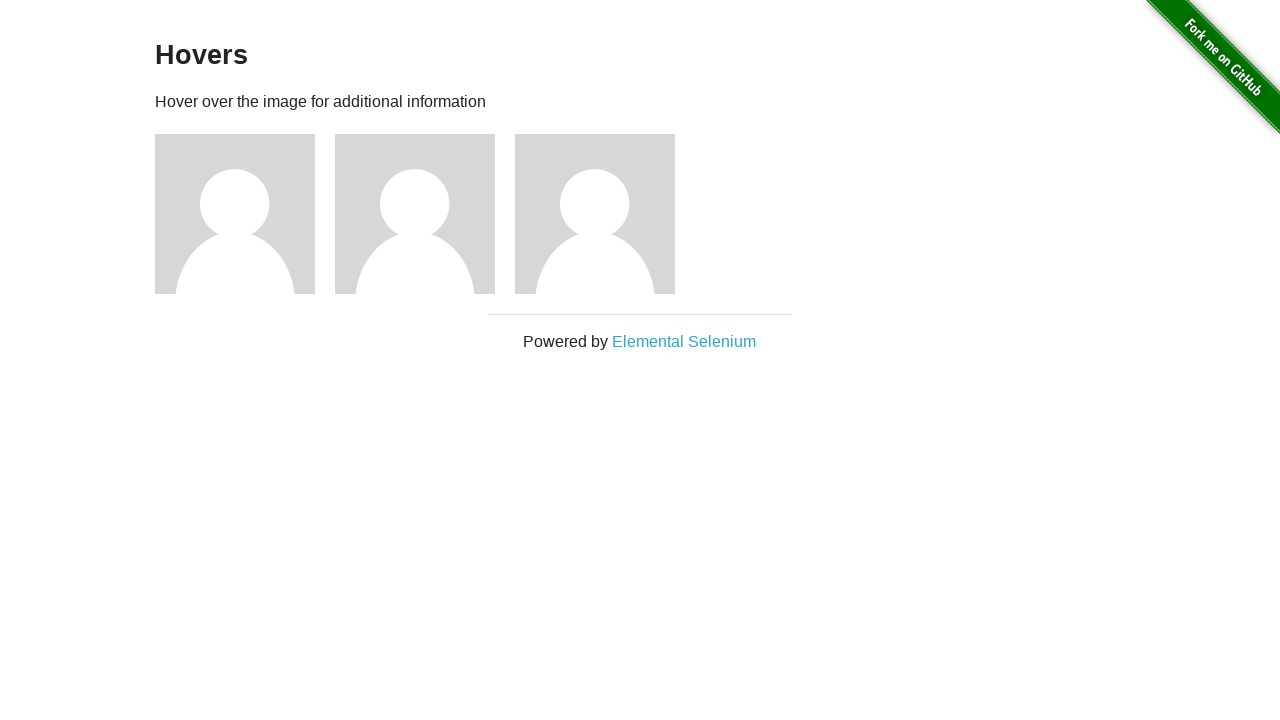

Hovered over the first user's avatar image at (235, 214) on #content > div > div:nth-child(3) > img
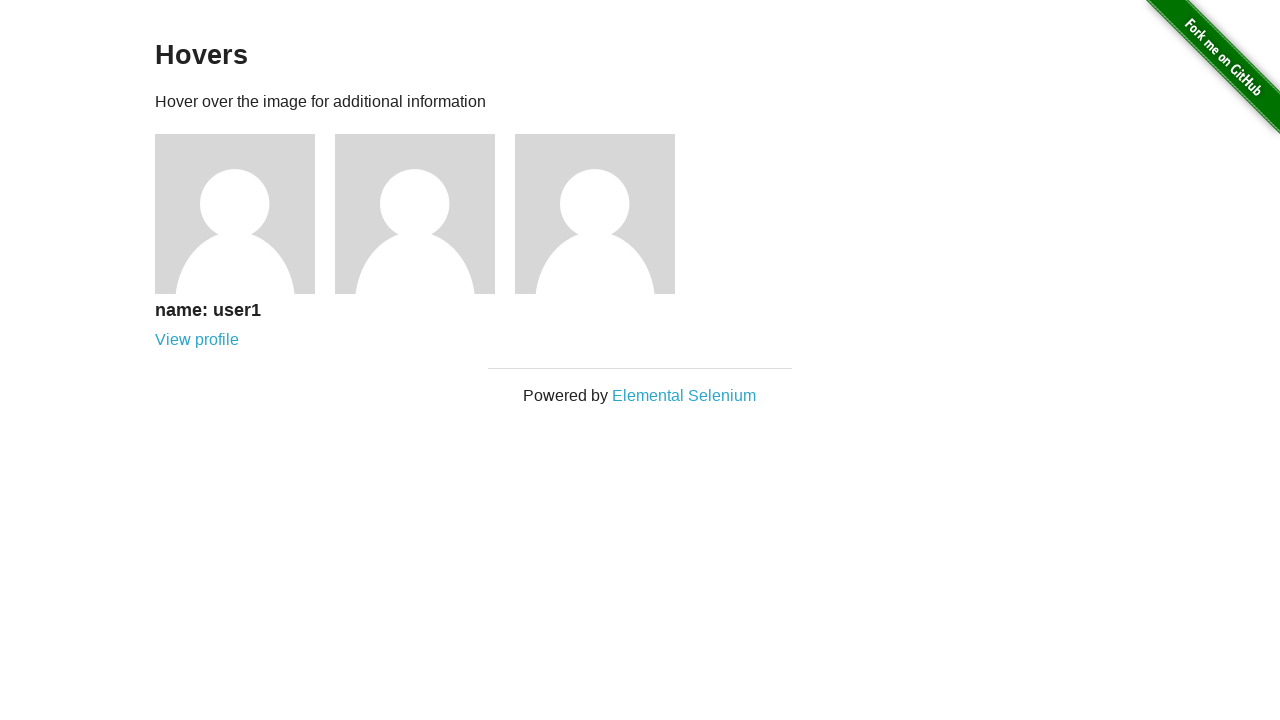

Verified hidden user name became visible on hover
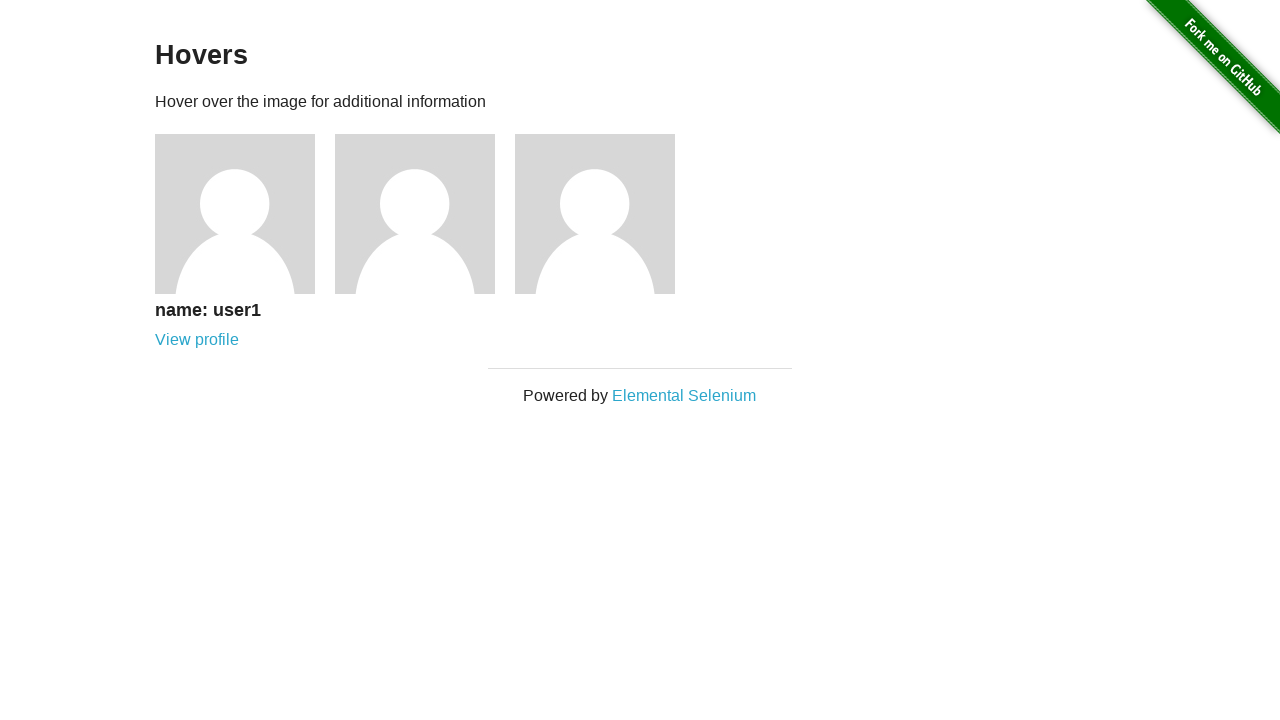

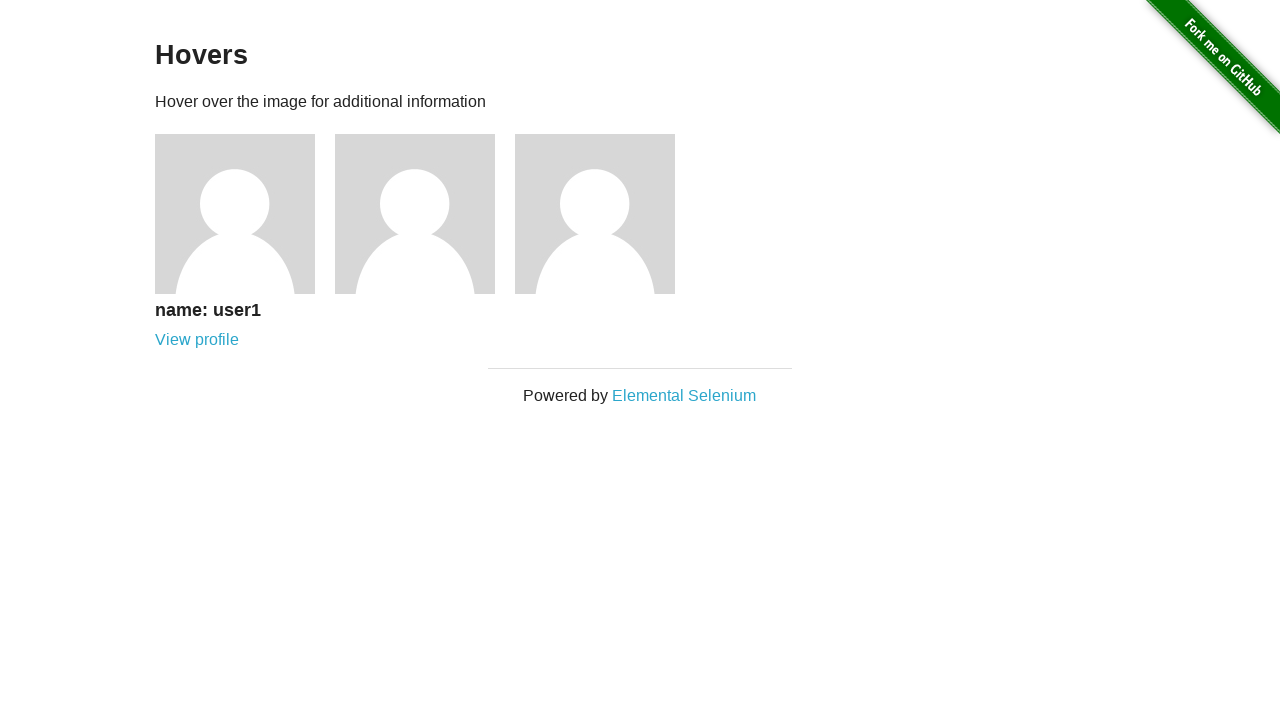